Tests dynamic content loading Example 2, where the element doesn't exist in DOM until loading completes. Clicks Example 2 link, clicks Start button, waits for loading bar to disappear, then waits for the message element to appear and verifies "Hello World!" text.

Starting URL: https://the-internet.herokuapp.com/dynamic_loading

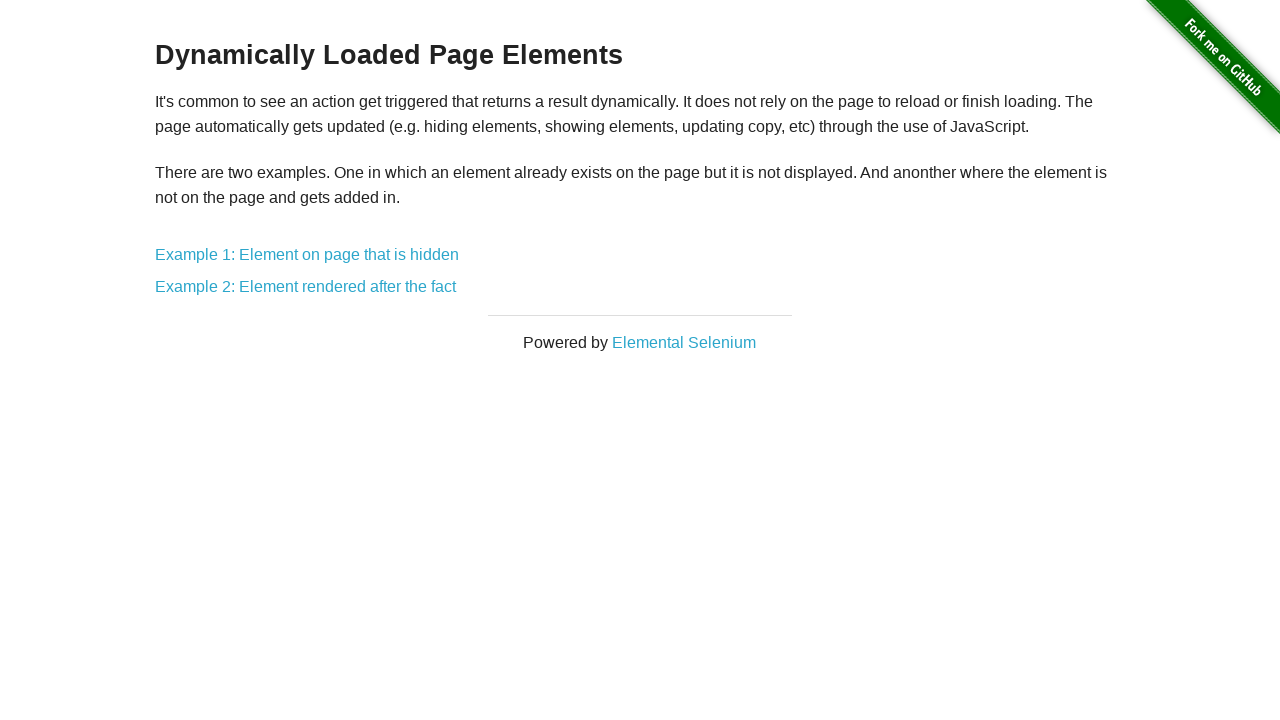

Clicked Example 2 link at (306, 287) on a[href*='dynamic_loading/2']
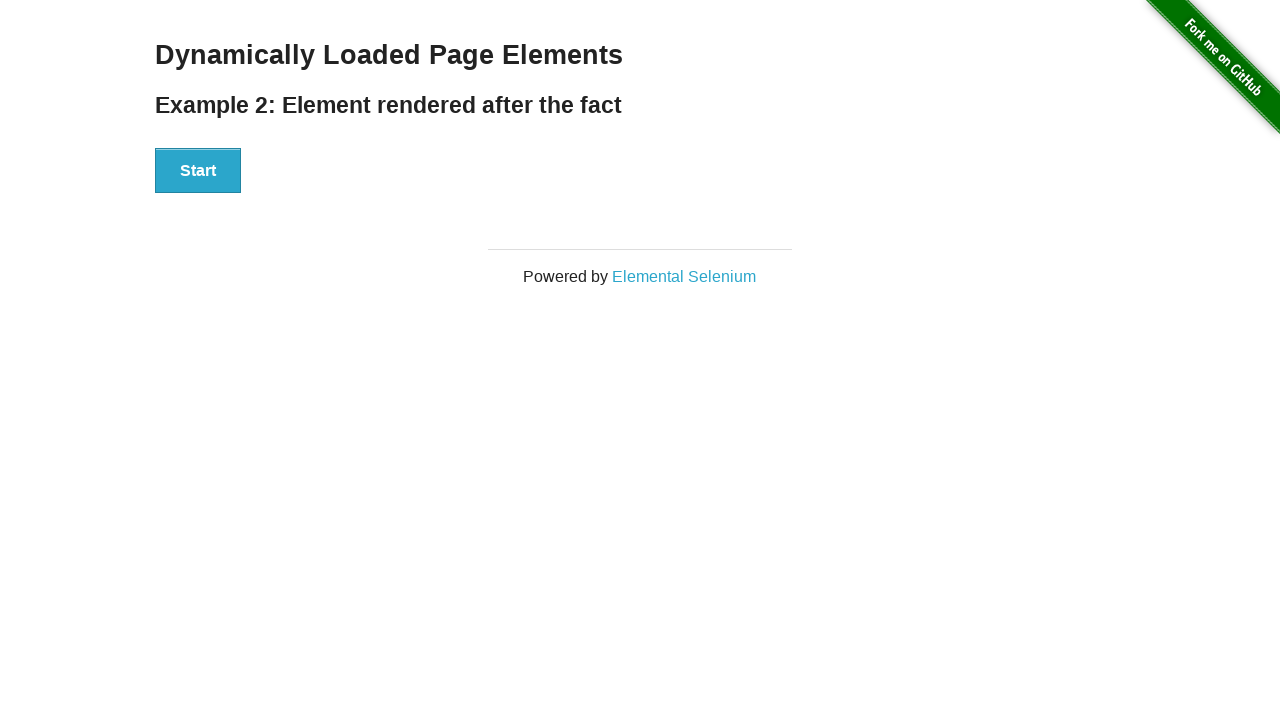

Start button became visible
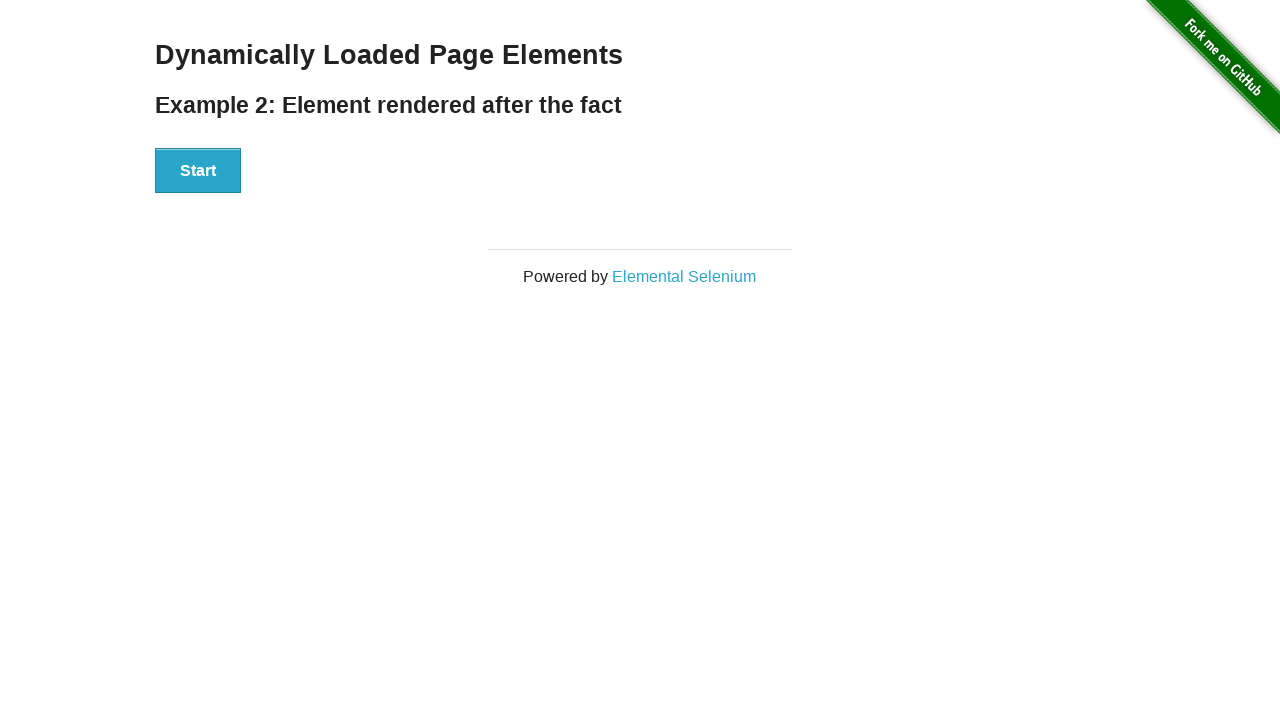

Clicked Start button at (198, 171) on div#start button
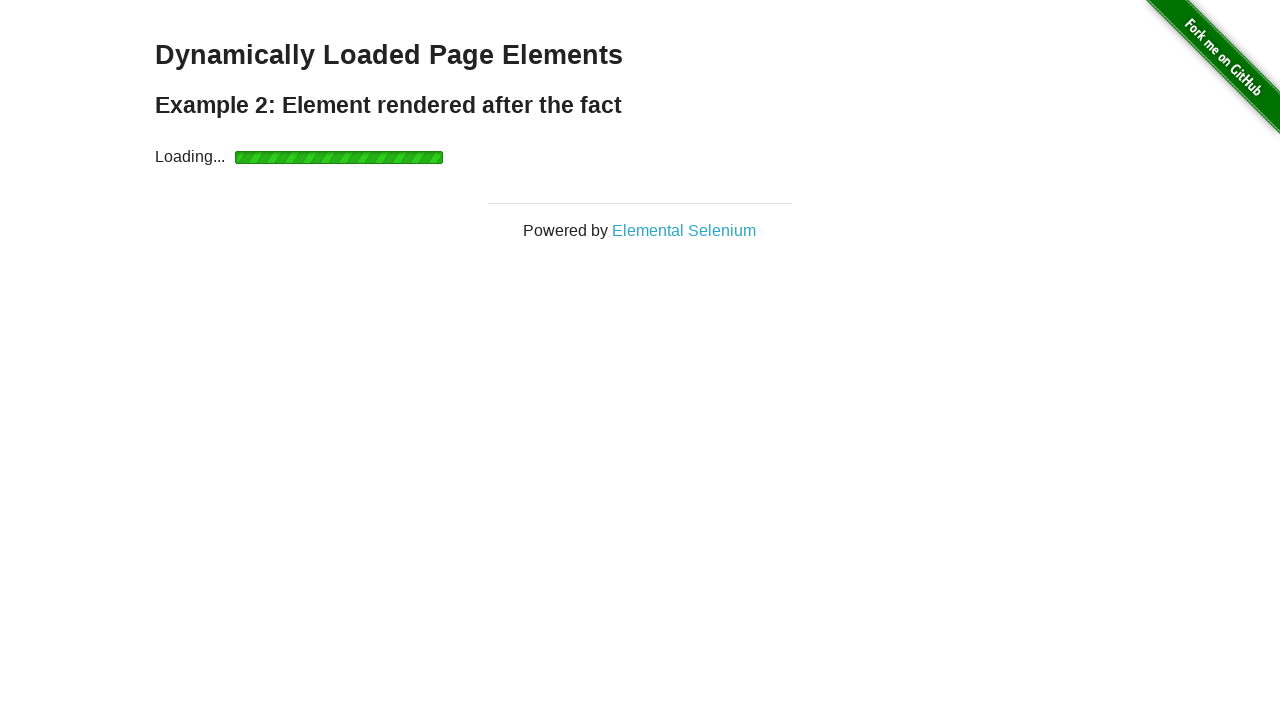

Loading bar disappeared
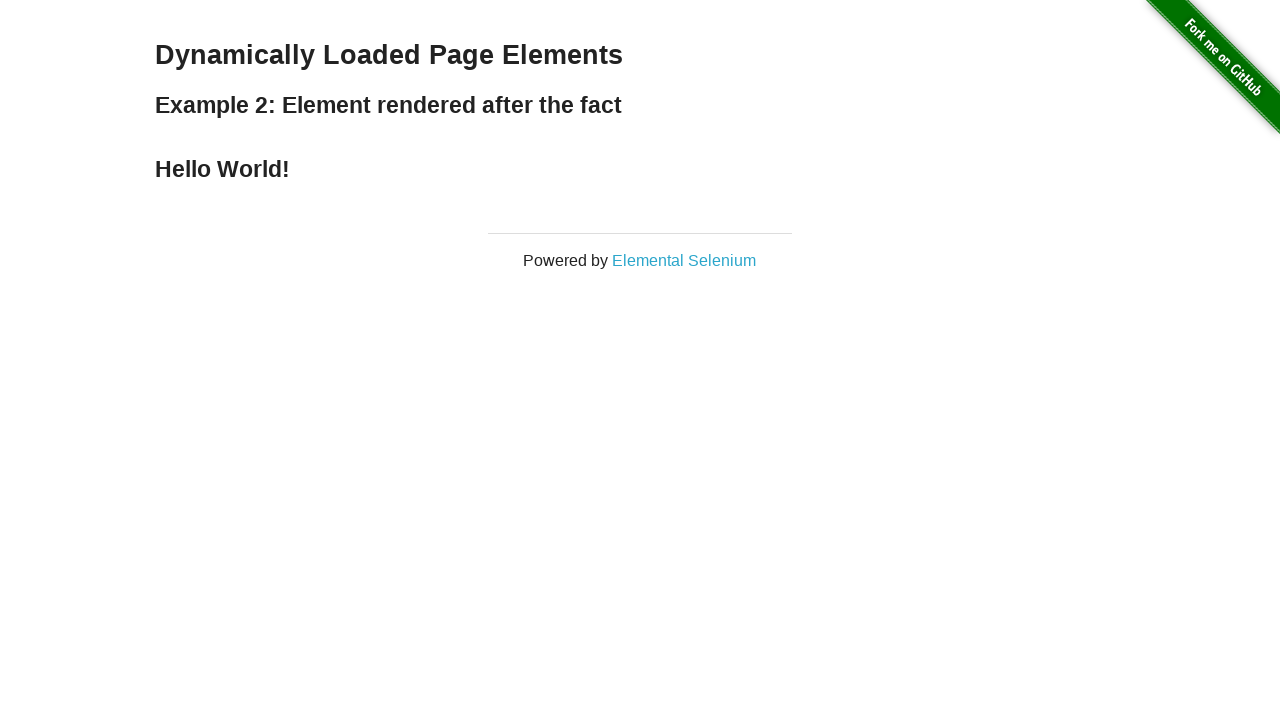

Finish message element appeared and became visible
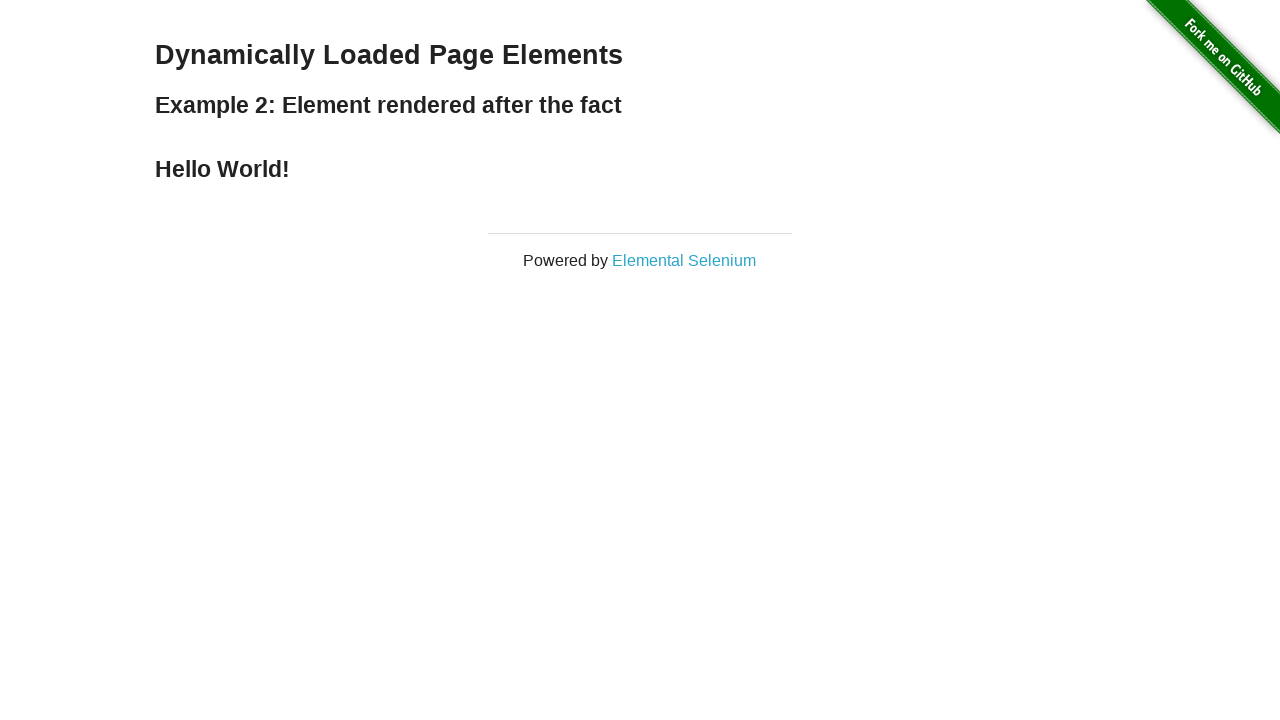

Verified 'Hello World!' text is displayed in finish message
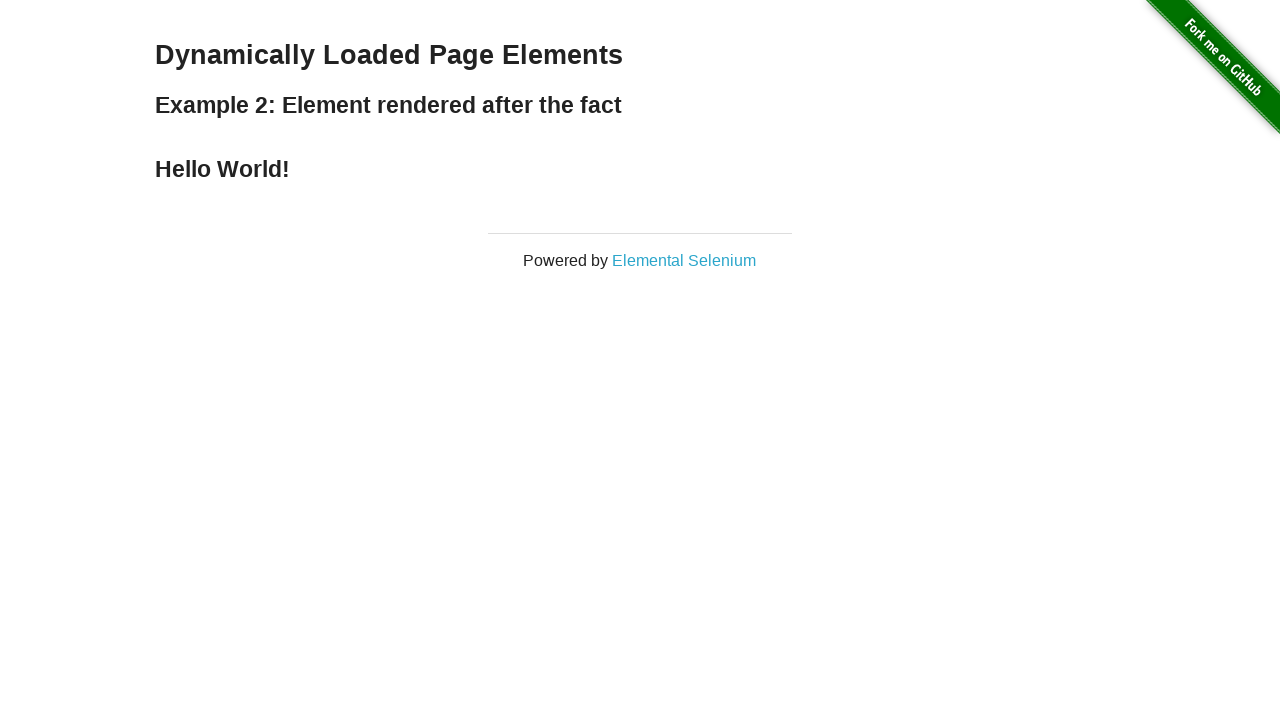

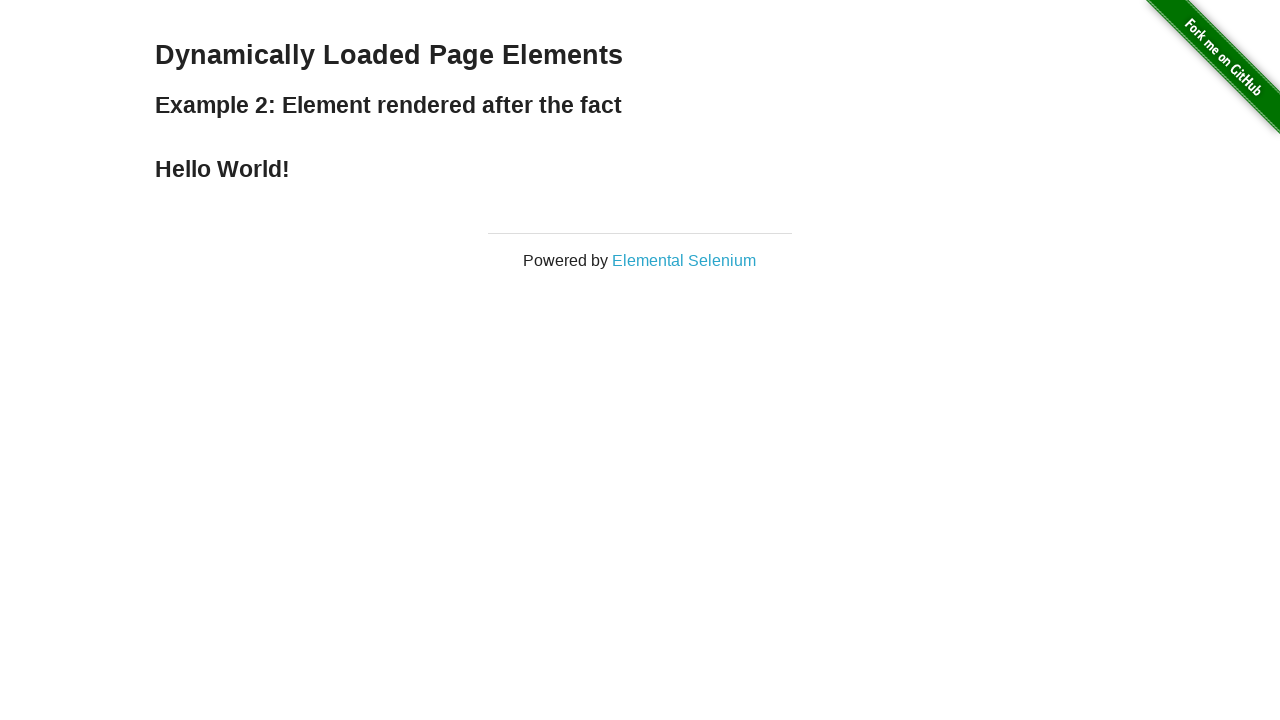